Tests drag and drop functionality by moving draggable elements to their drop zones

Starting URL: https://testpages.eviltester.com/styled/drag-drop-javascript.html

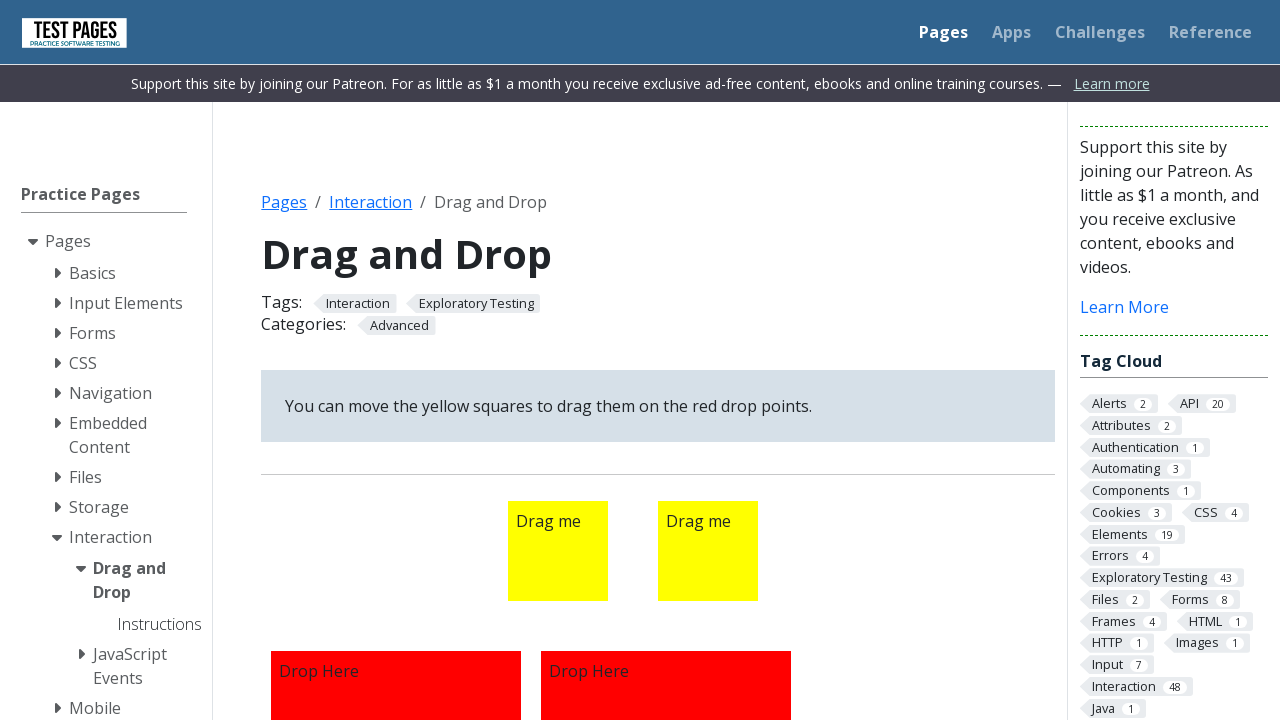

Located first draggable element (div#draggable1)
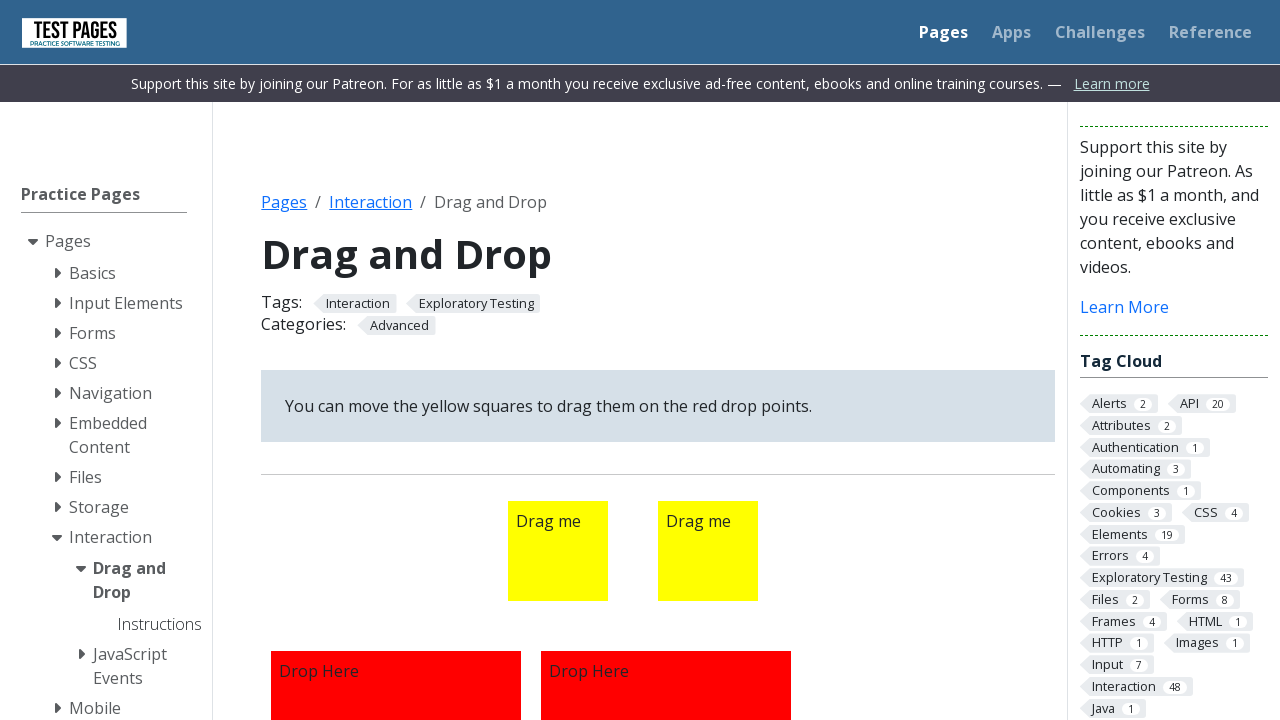

Located first drop zone (div#droppable1)
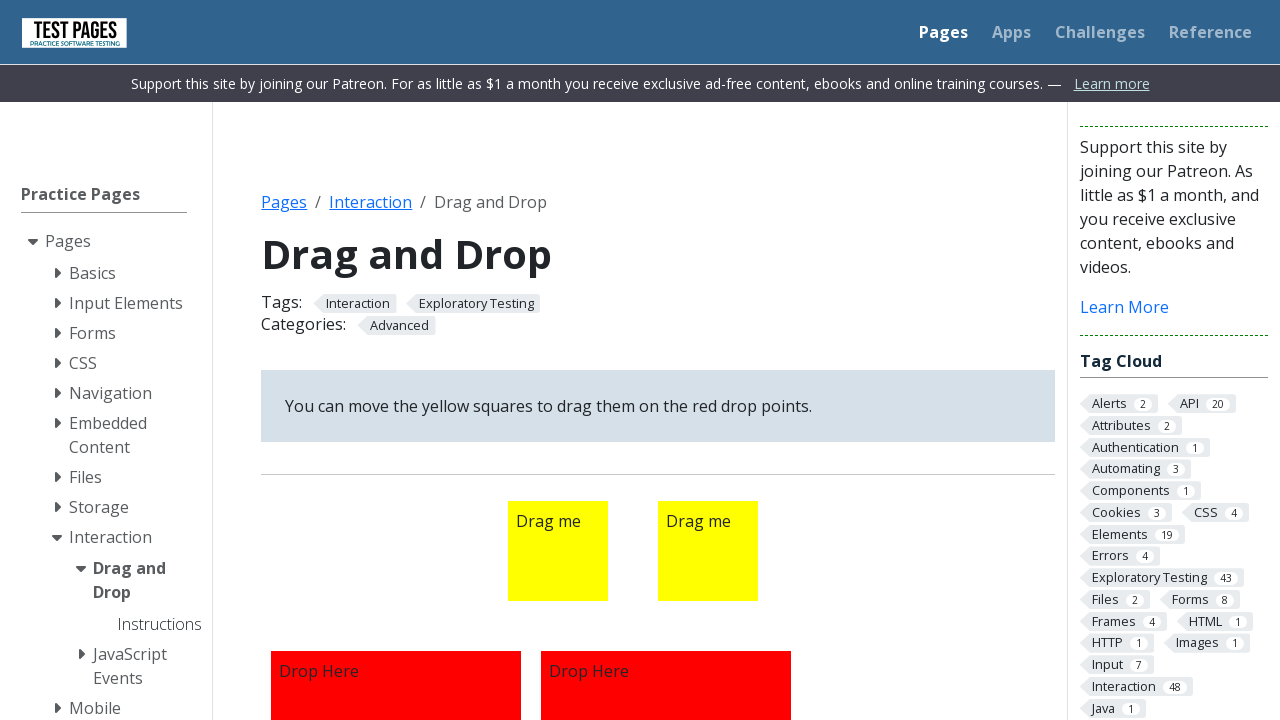

Dragged first element to its drop zone at (396, 595)
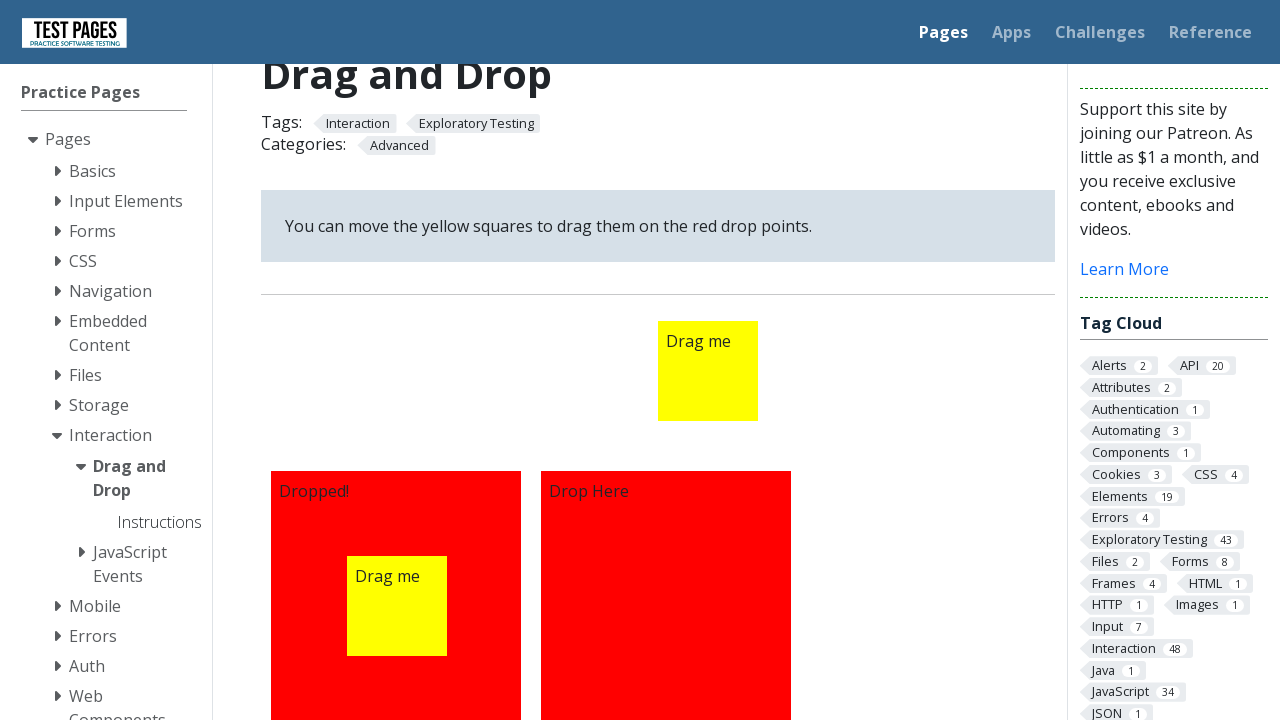

Located second draggable element (div#draggable2)
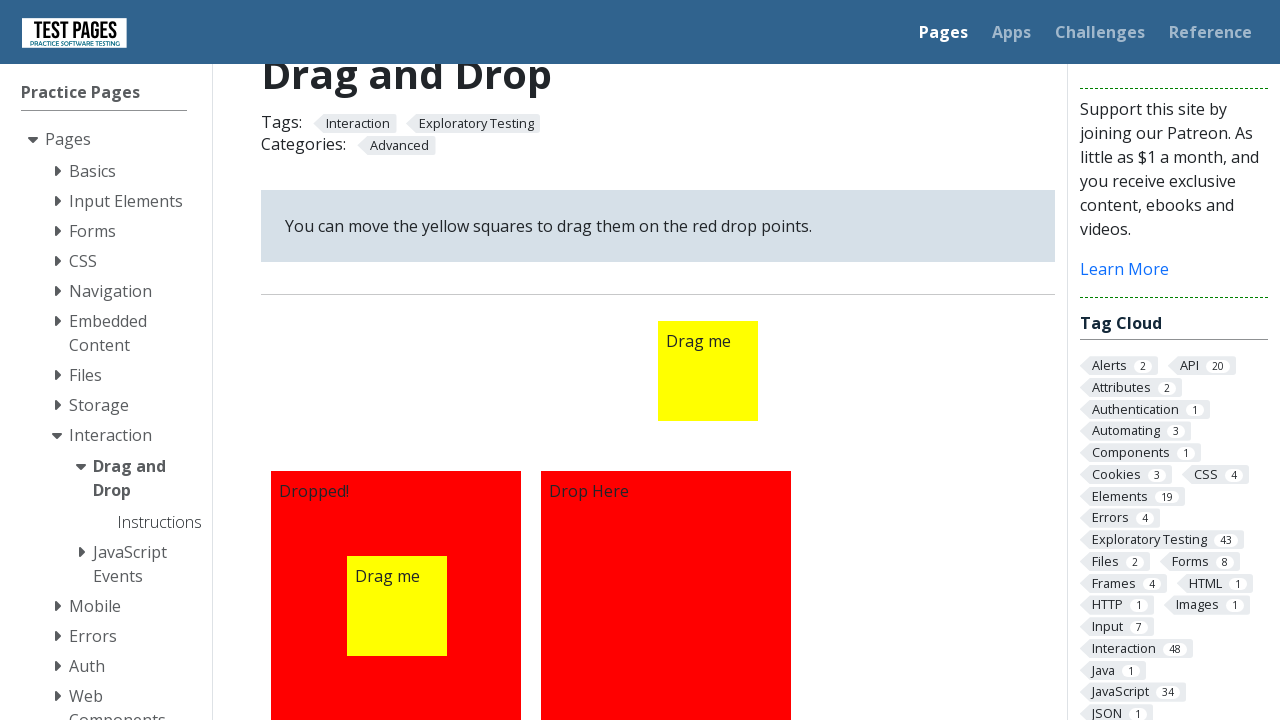

Located second drop zone (div#droppable2)
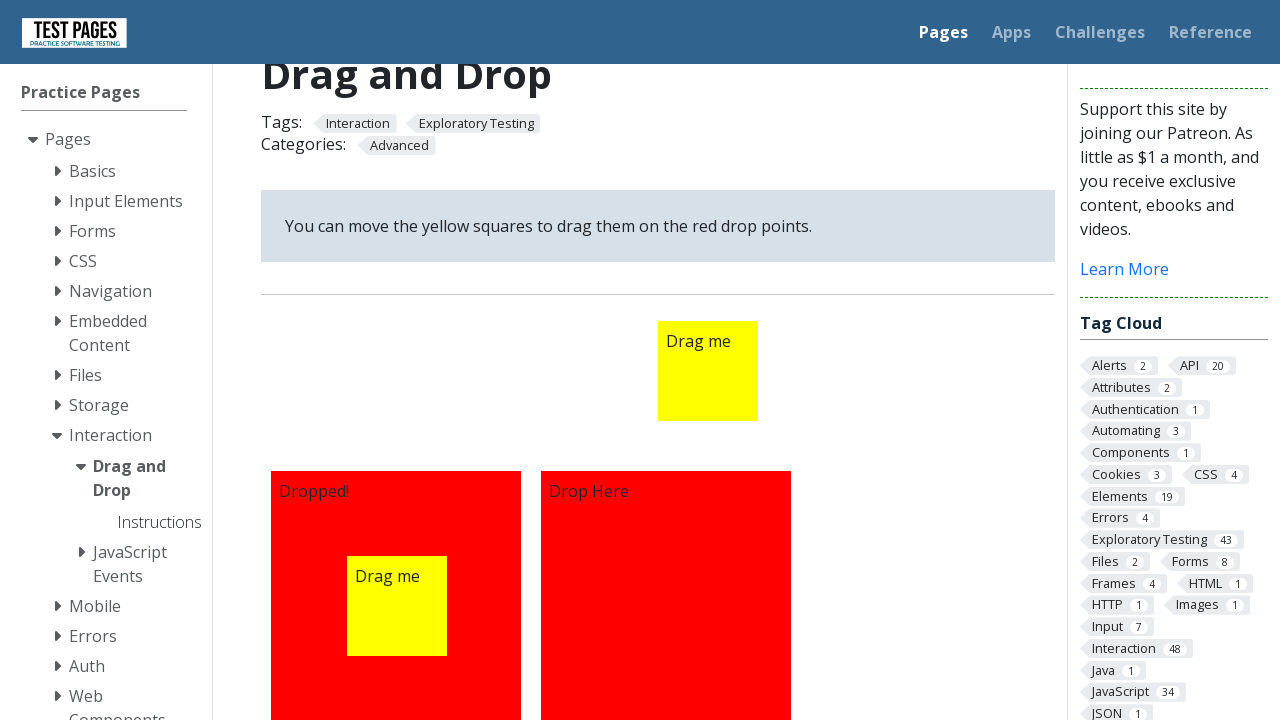

Dragged second element to its drop zone at (666, 595)
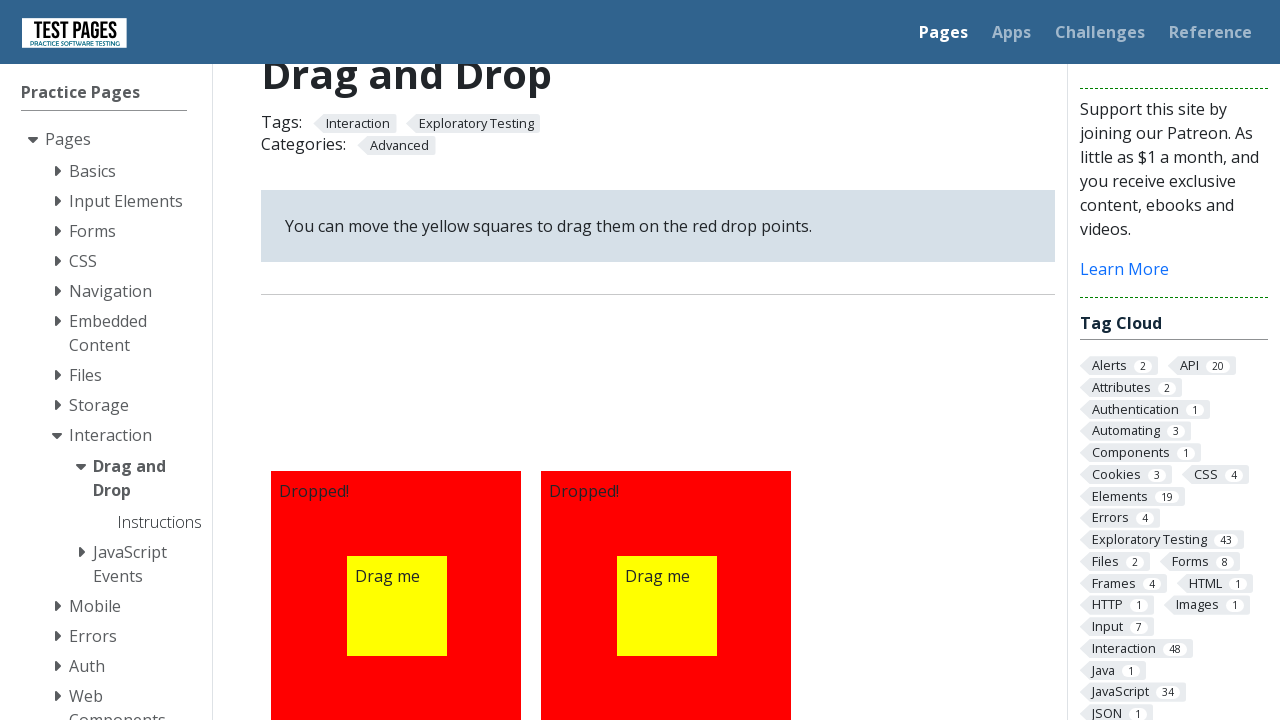

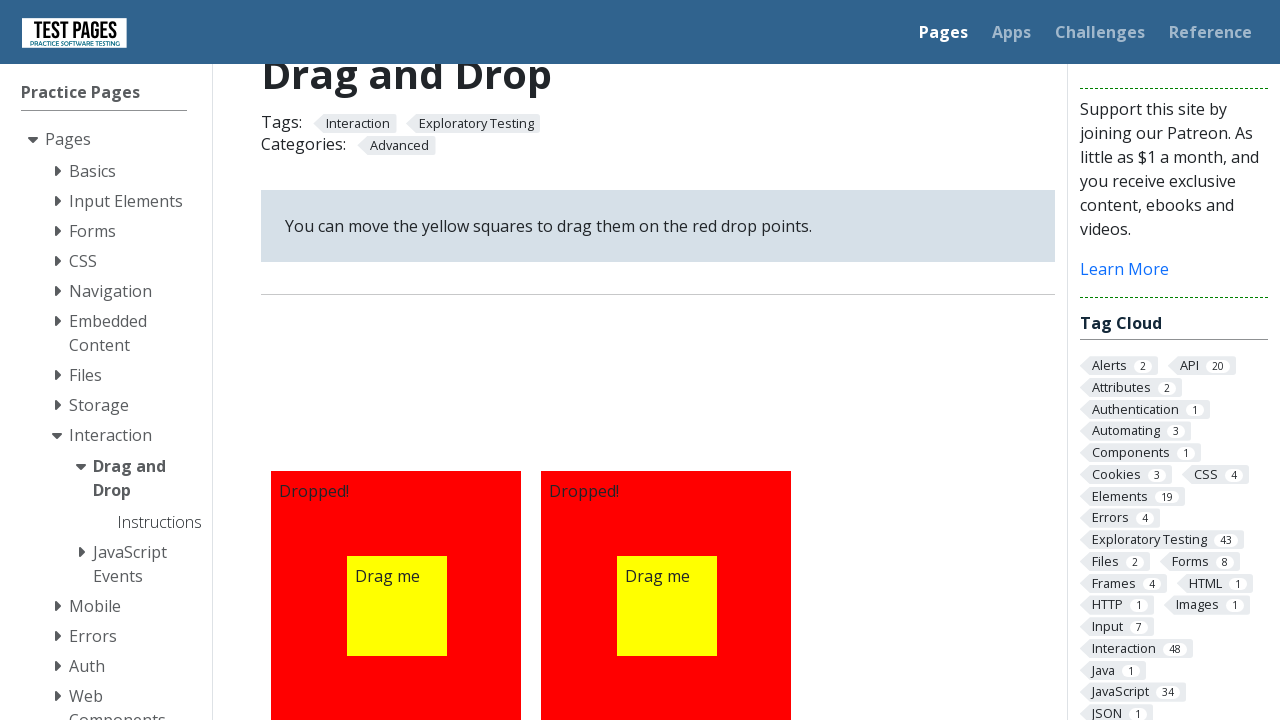